Tests iframe handling by switching to a frame and verifying that content inside the frame is accessible by locating the sample heading element.

Starting URL: https://demoqa.com/frames

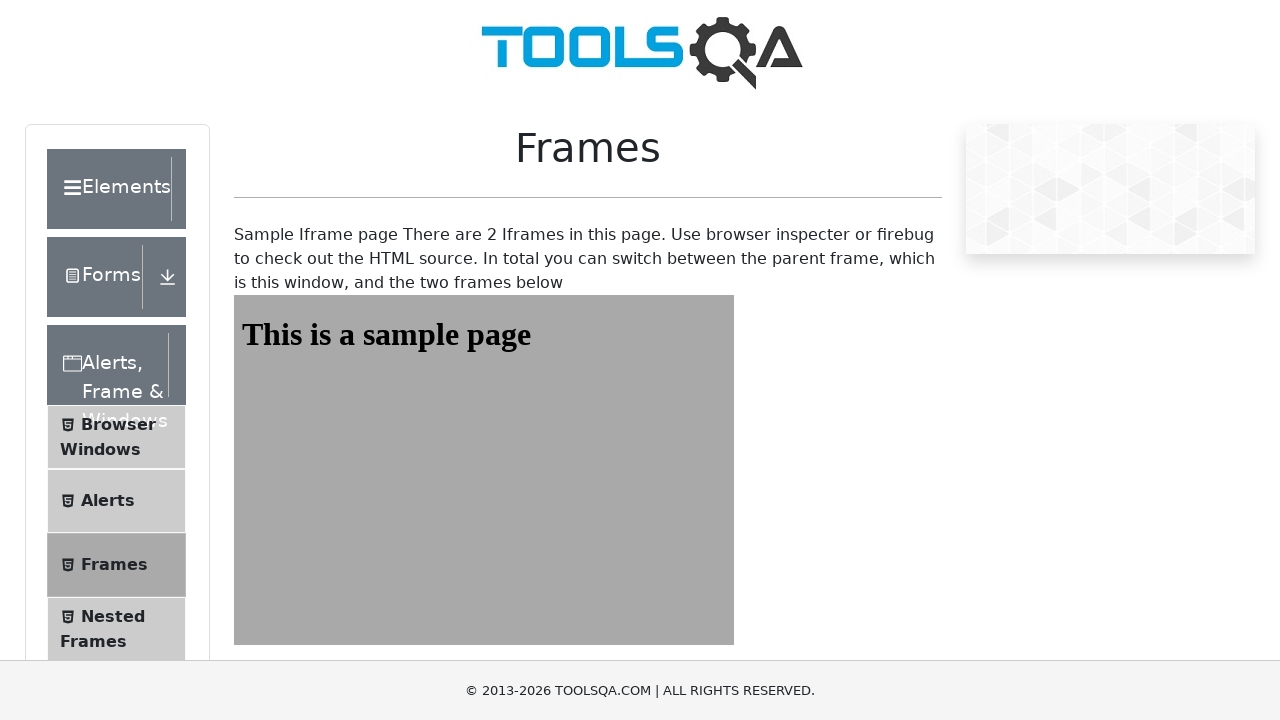

Navigated to frames demo page
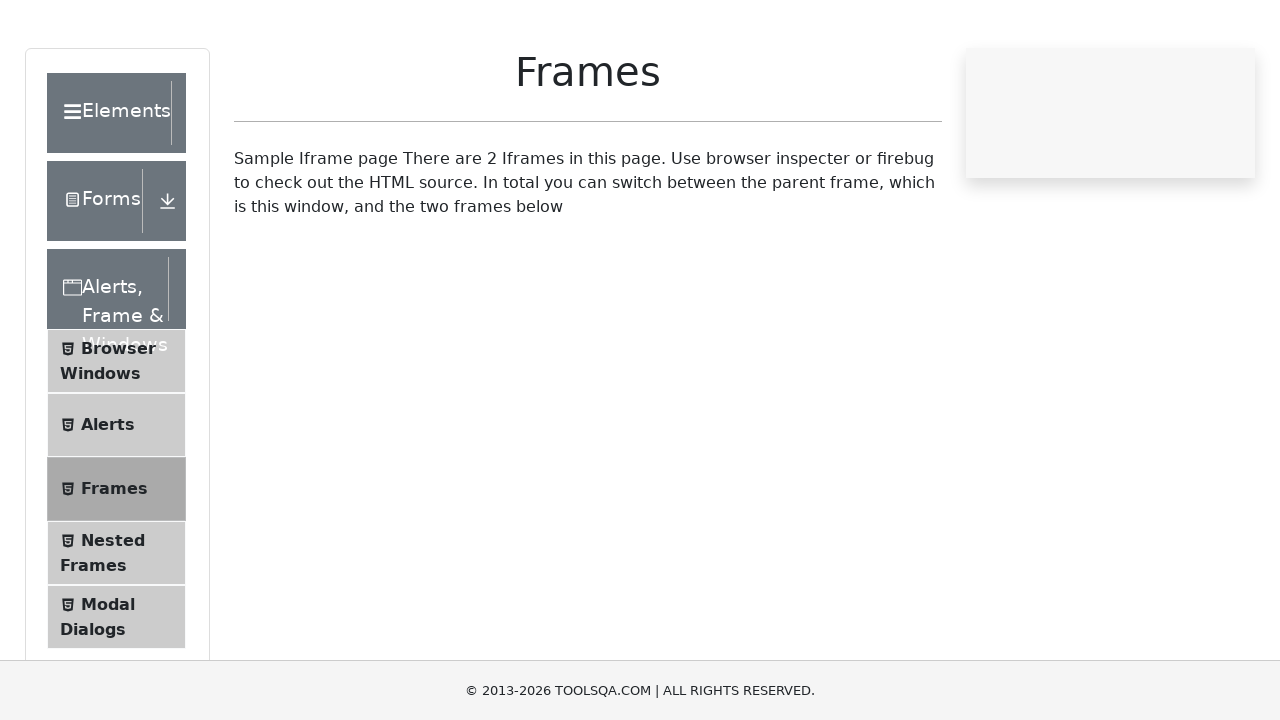

Switched to frame named 'frame1'
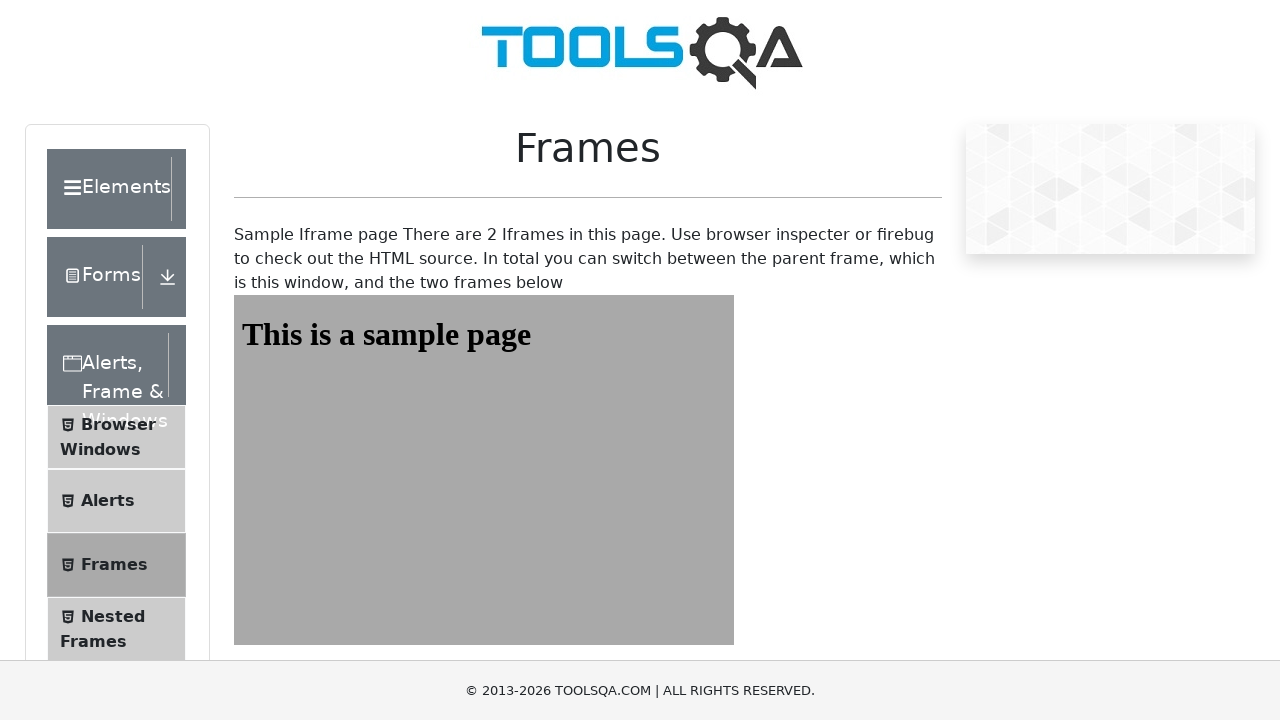

Waited for sample heading element to be visible in frame
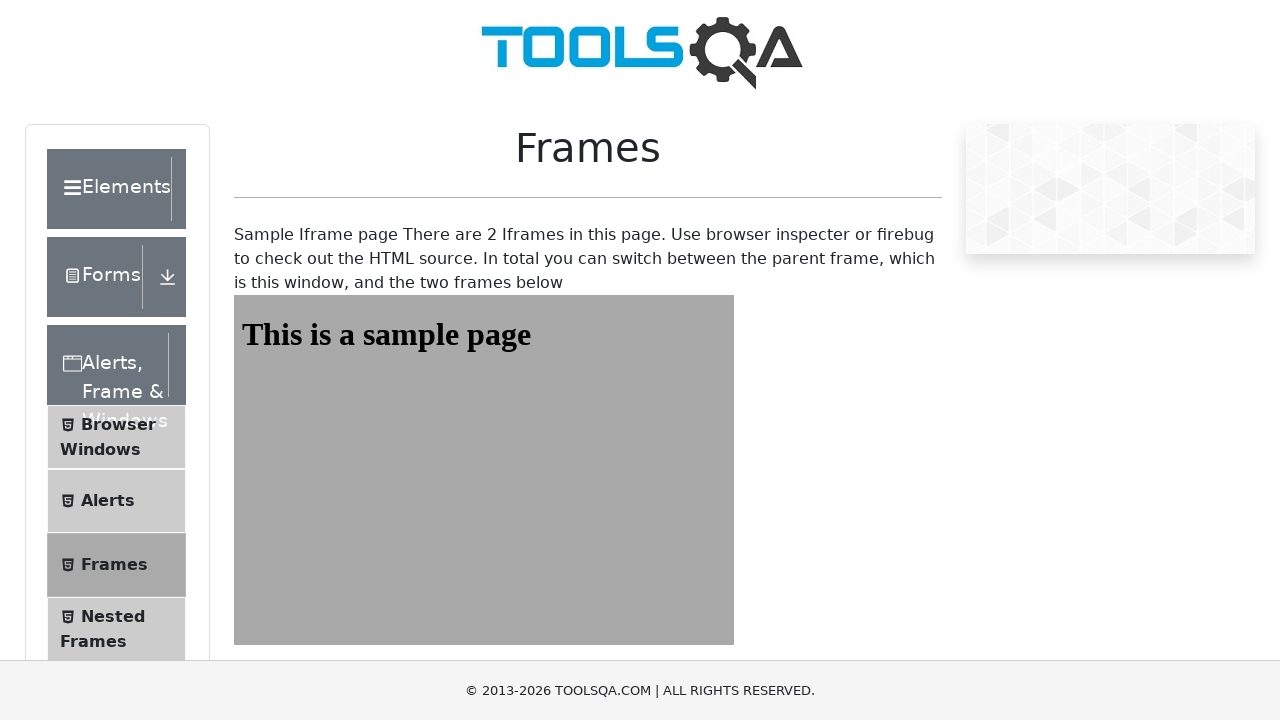

Retrieved text content from heading: 'This is a sample page'
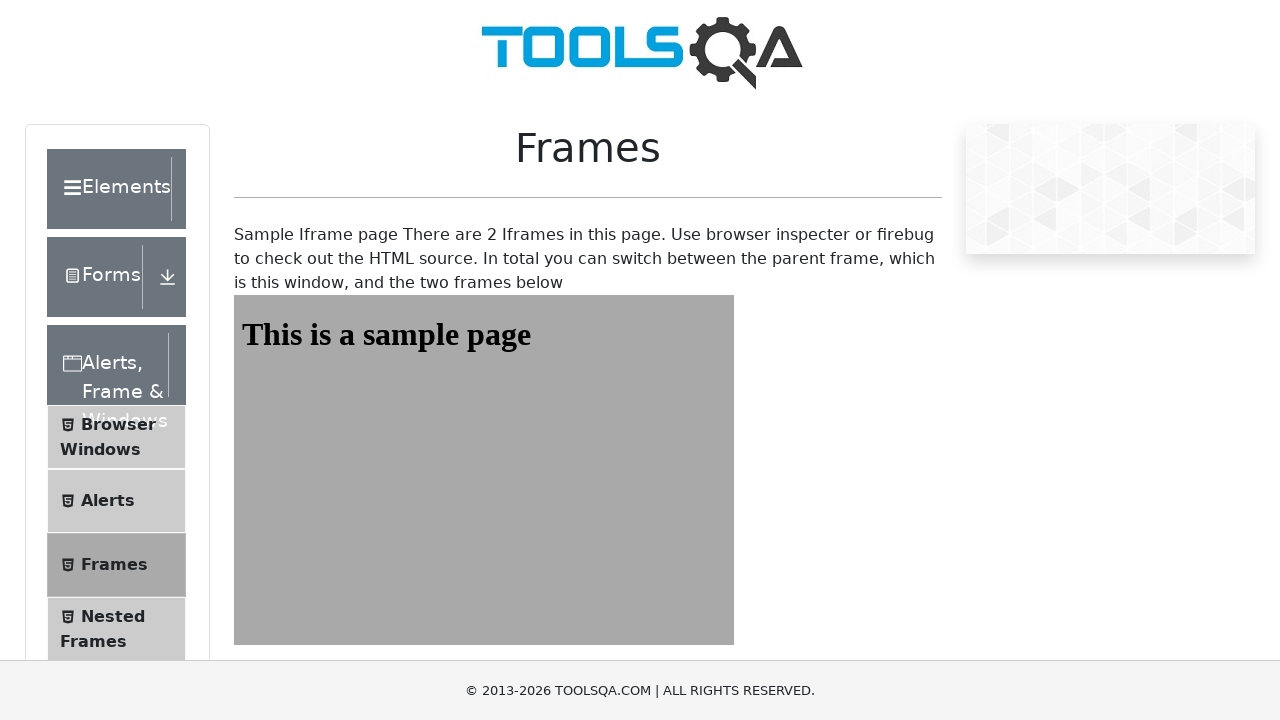

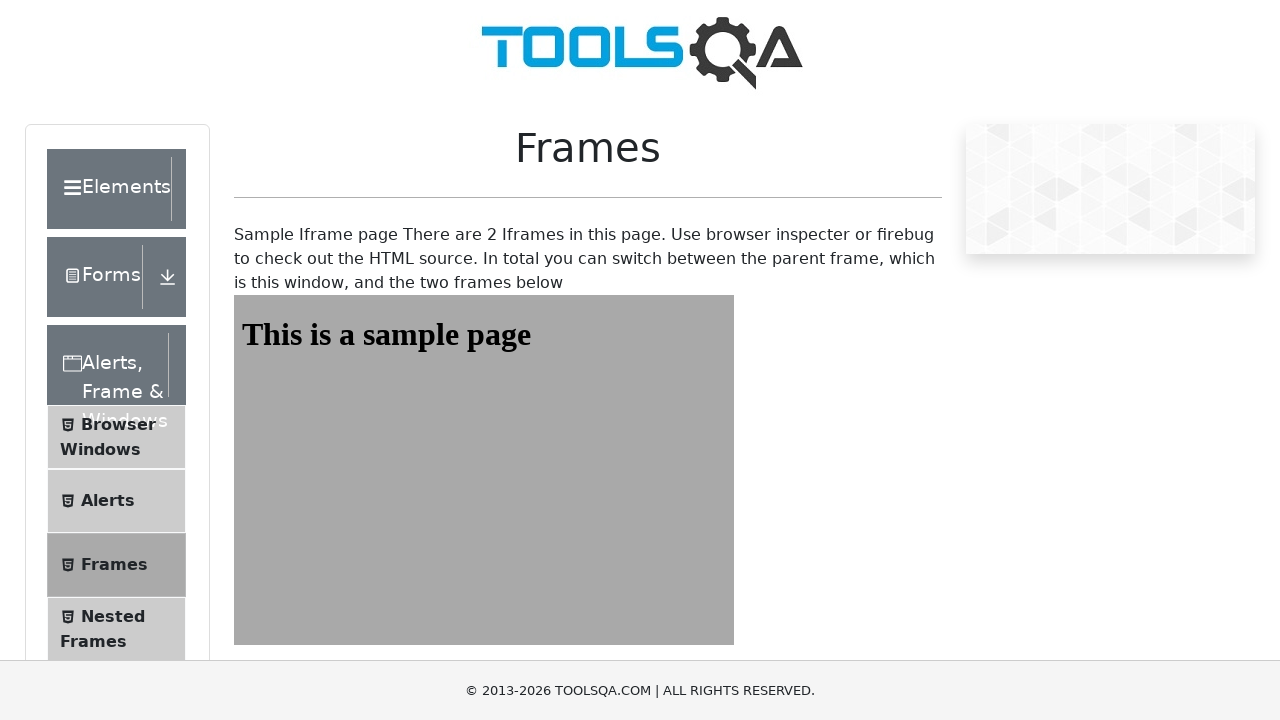